Navigates to Python.org homepage and verifies that the upcoming events widget is displayed with event information

Starting URL: https://www.python.org

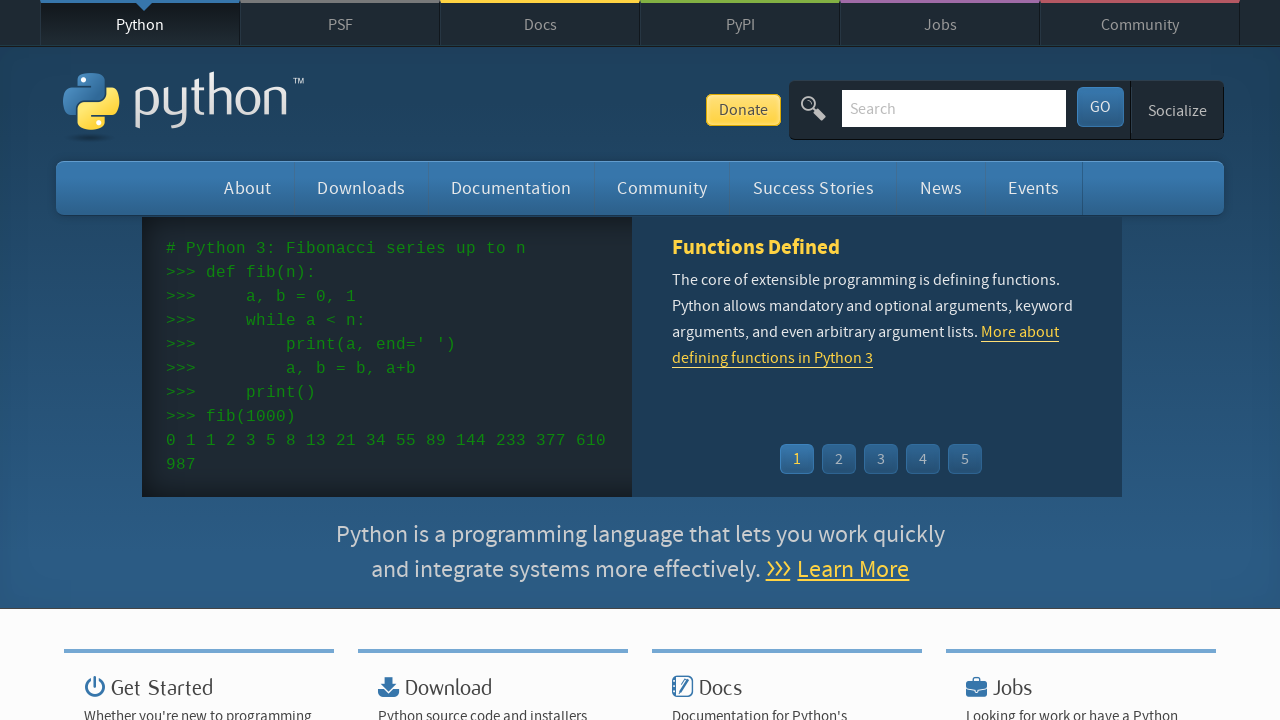

Navigated to Python.org homepage
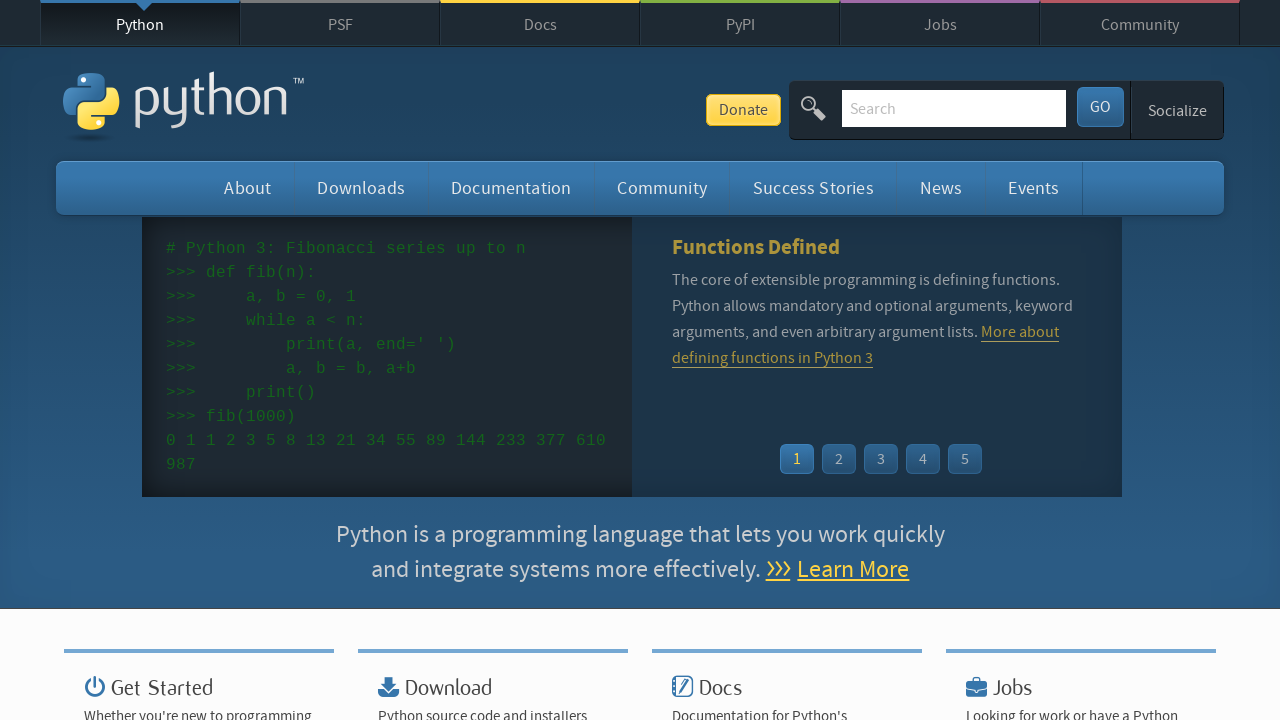

Upcoming events widget loaded
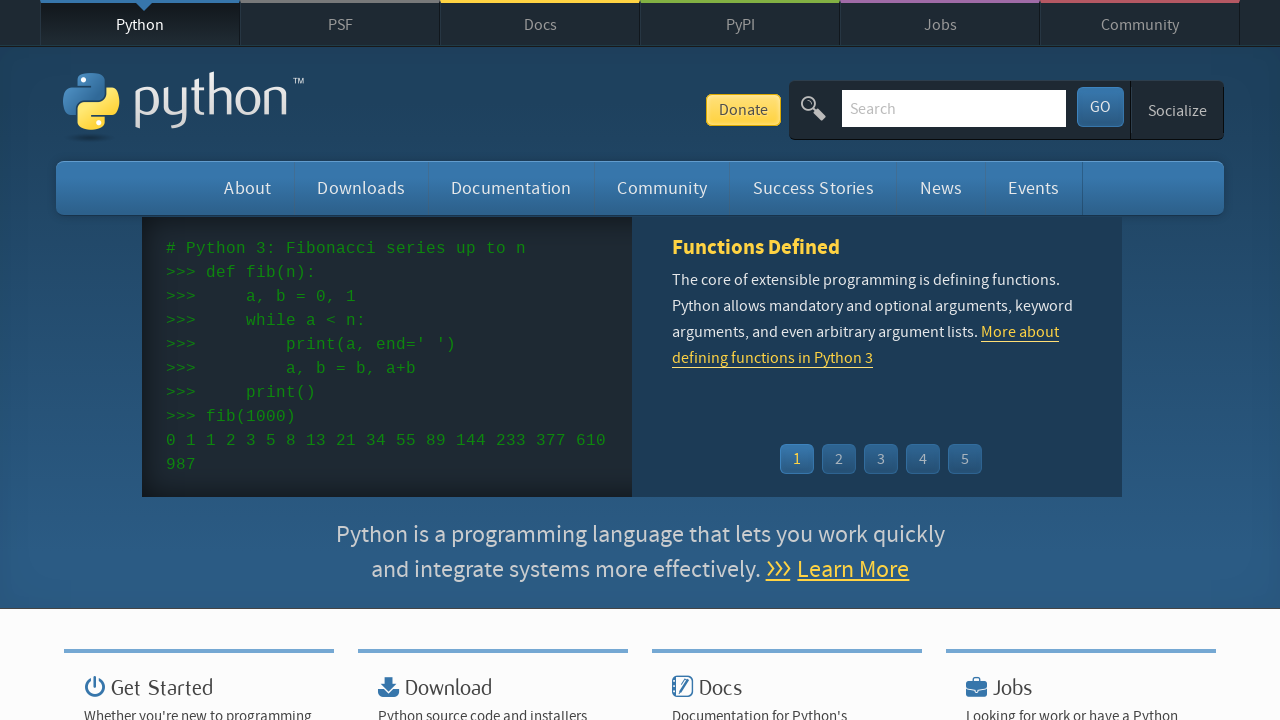

Event time elements are present in the widget
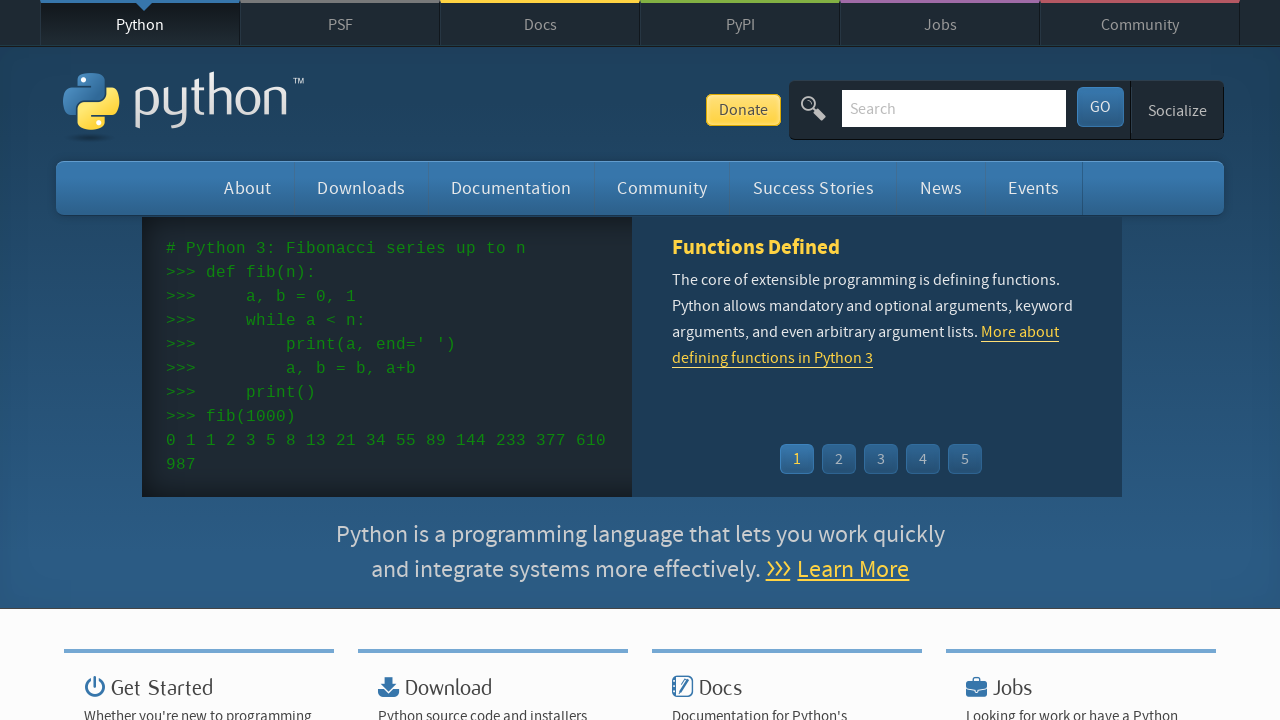

Event links are present in the widget
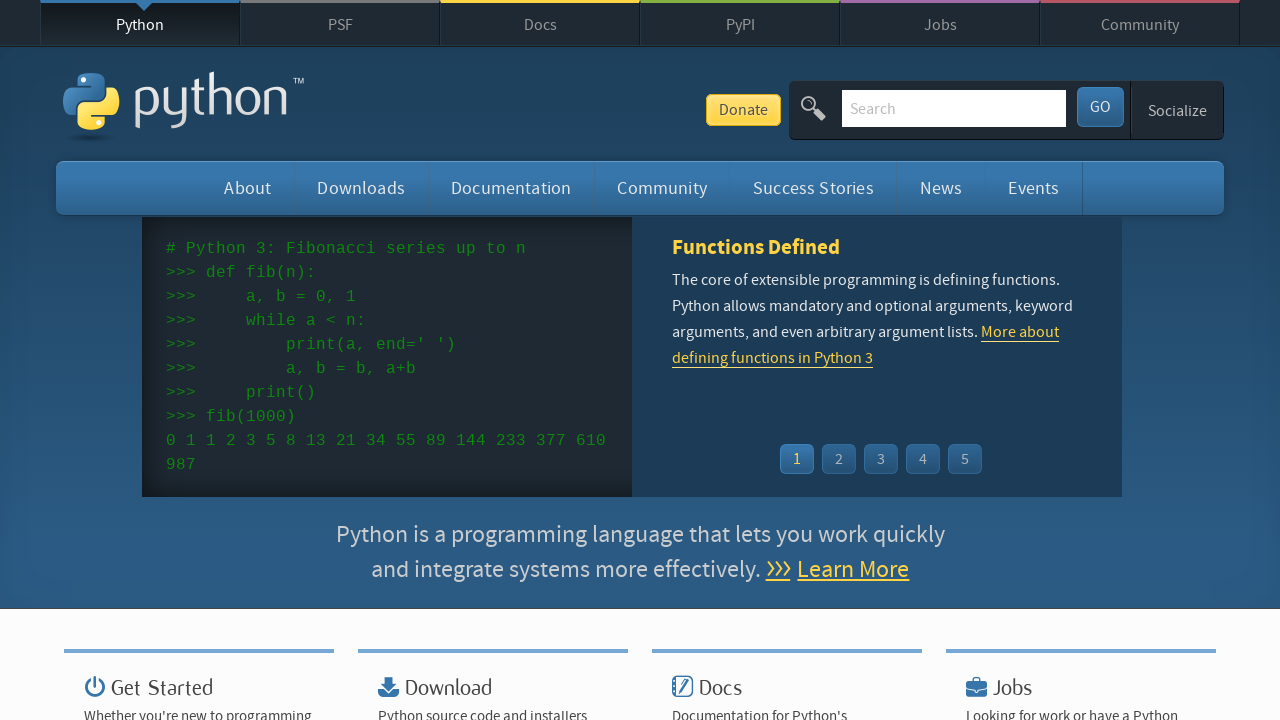

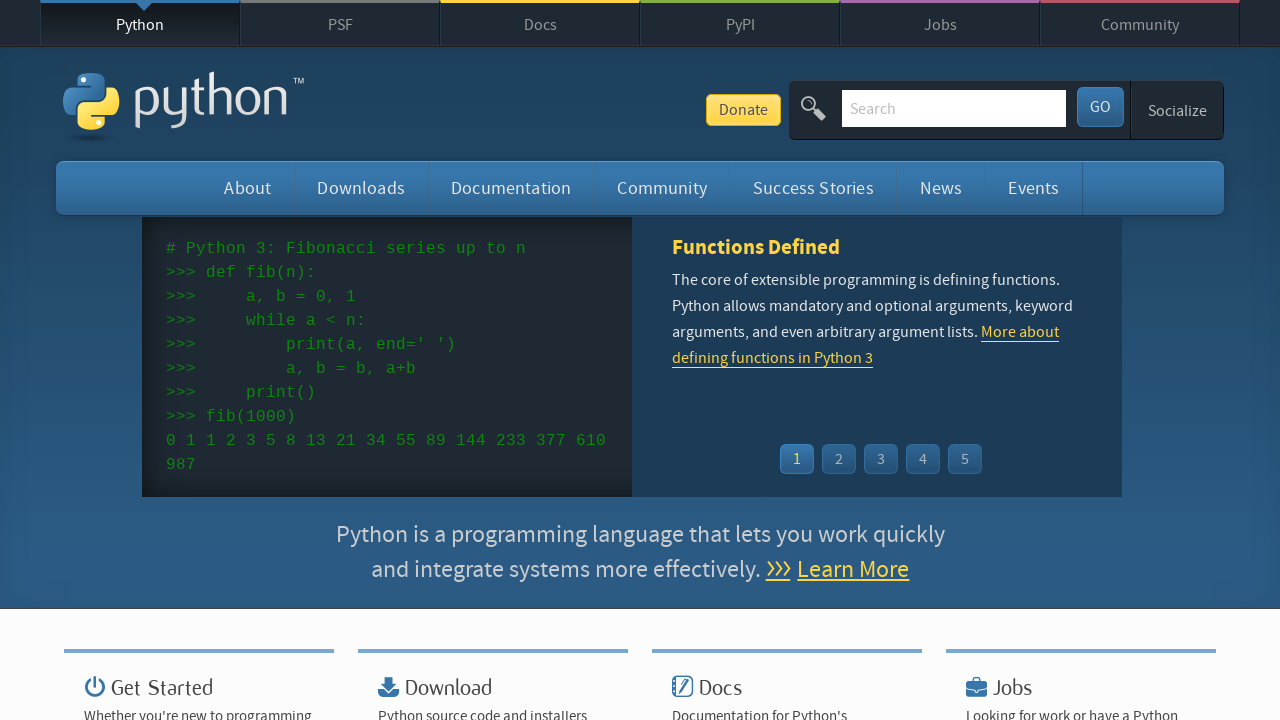